Tests JavaScript alert handling by clicking a button that triggers an alert and accepting it

Starting URL: https://testcenter.techproeducation.com/index.php?page=javascript-alerts

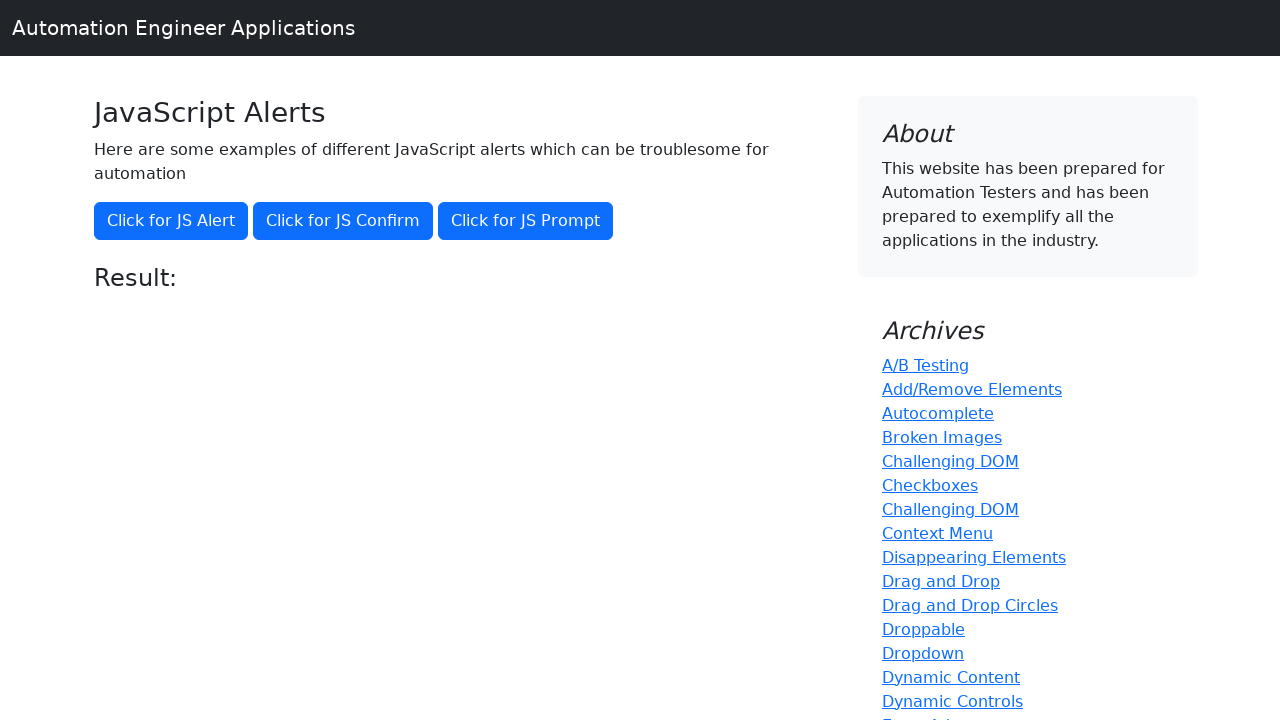

Clicked the first button to trigger JavaScript alert at (171, 221) on (//button)[1]
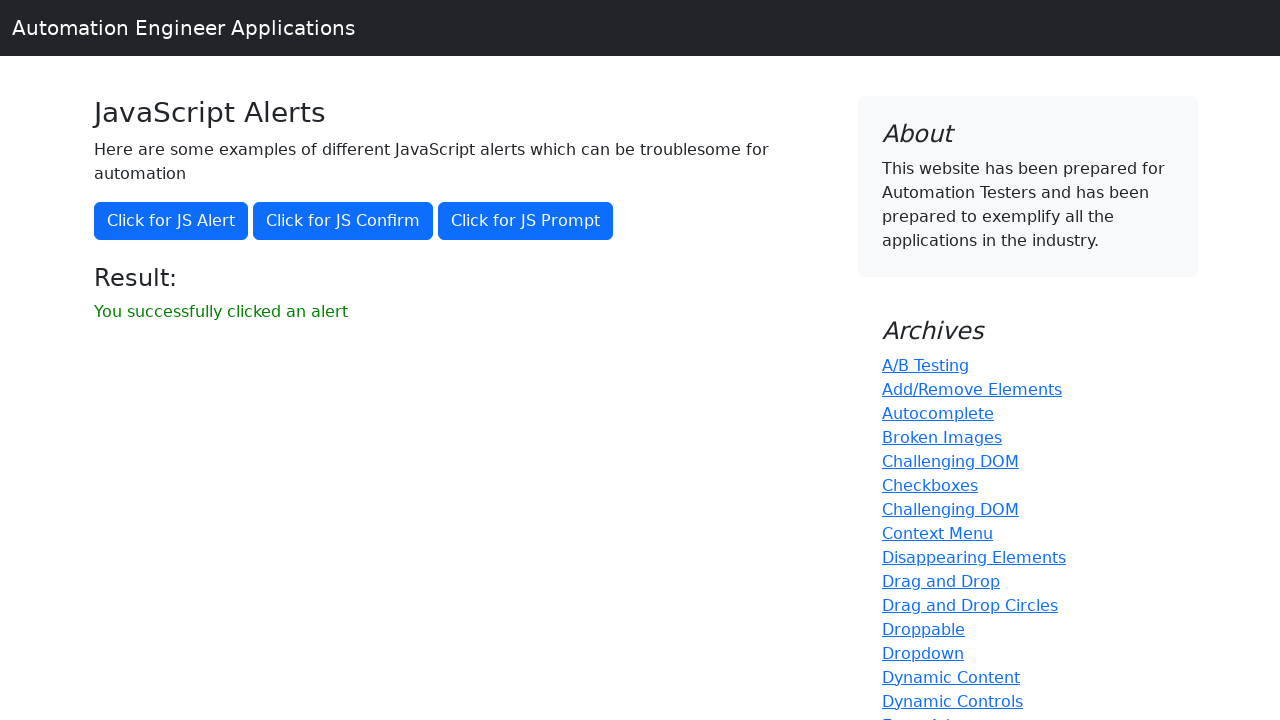

Set up dialog handler to accept alerts
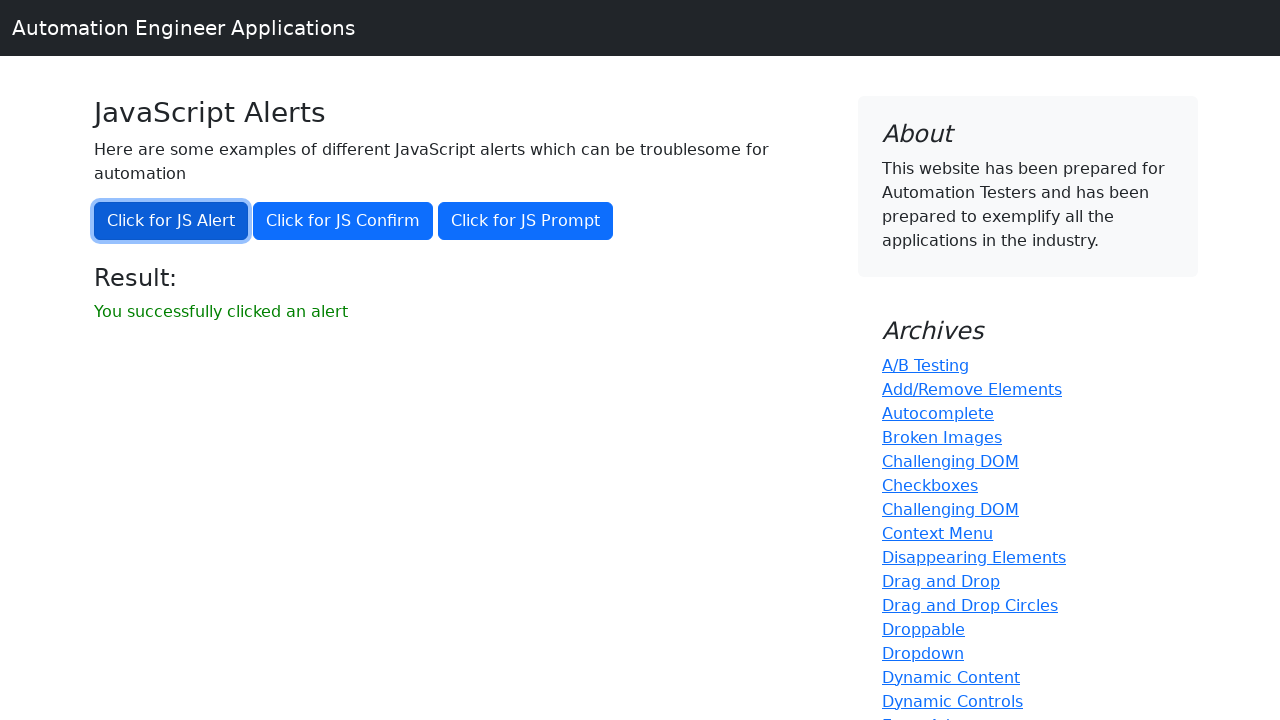

Clicked the first button again to trigger alert with handler ready at (171, 221) on (//button)[1]
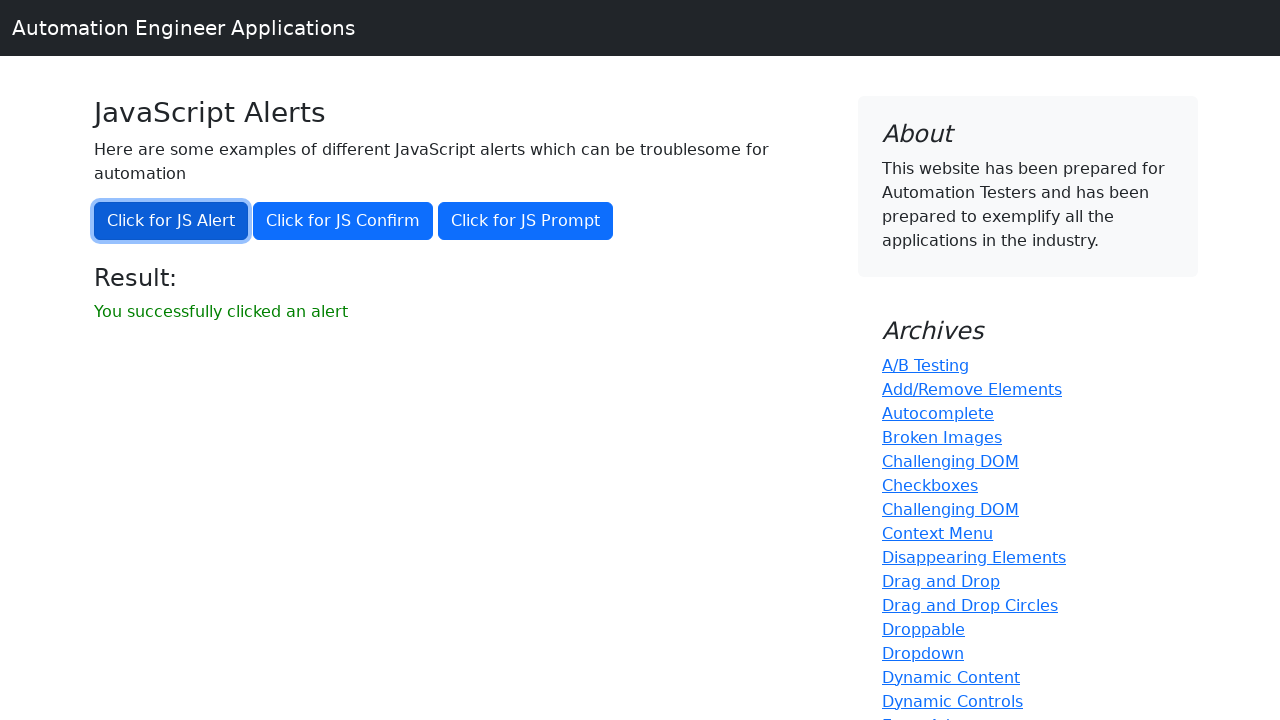

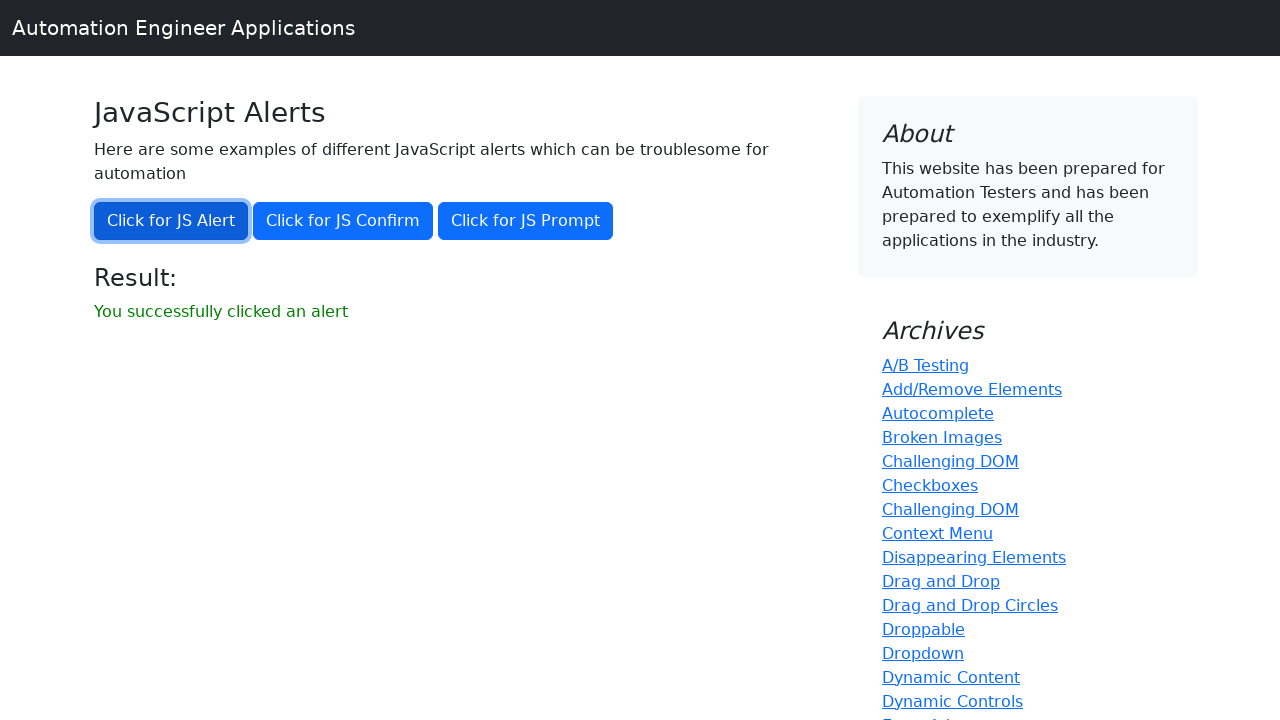